Tests checkbox functionality by navigating to the checkboxes page and toggling each checkbox to verify their states can be changed

Starting URL: http://the-internet.herokuapp.com

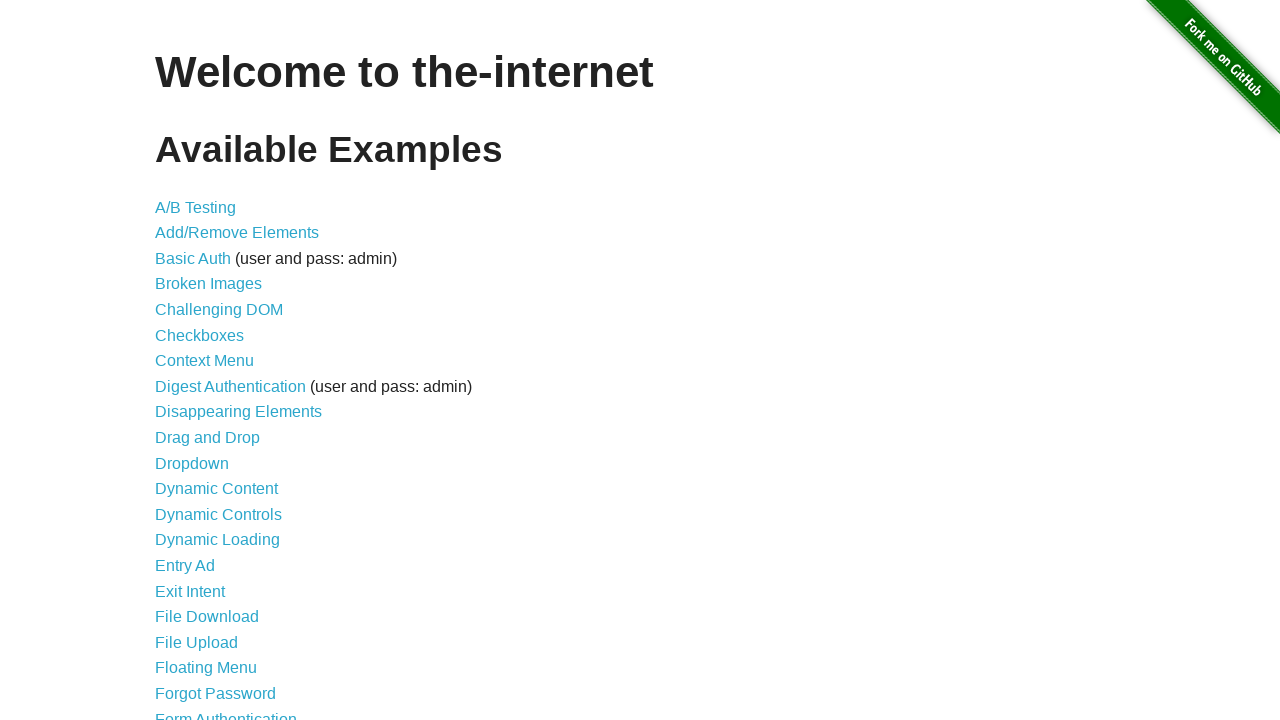

Clicked the checkboxes link at (200, 335) on a[href='/checkboxes']
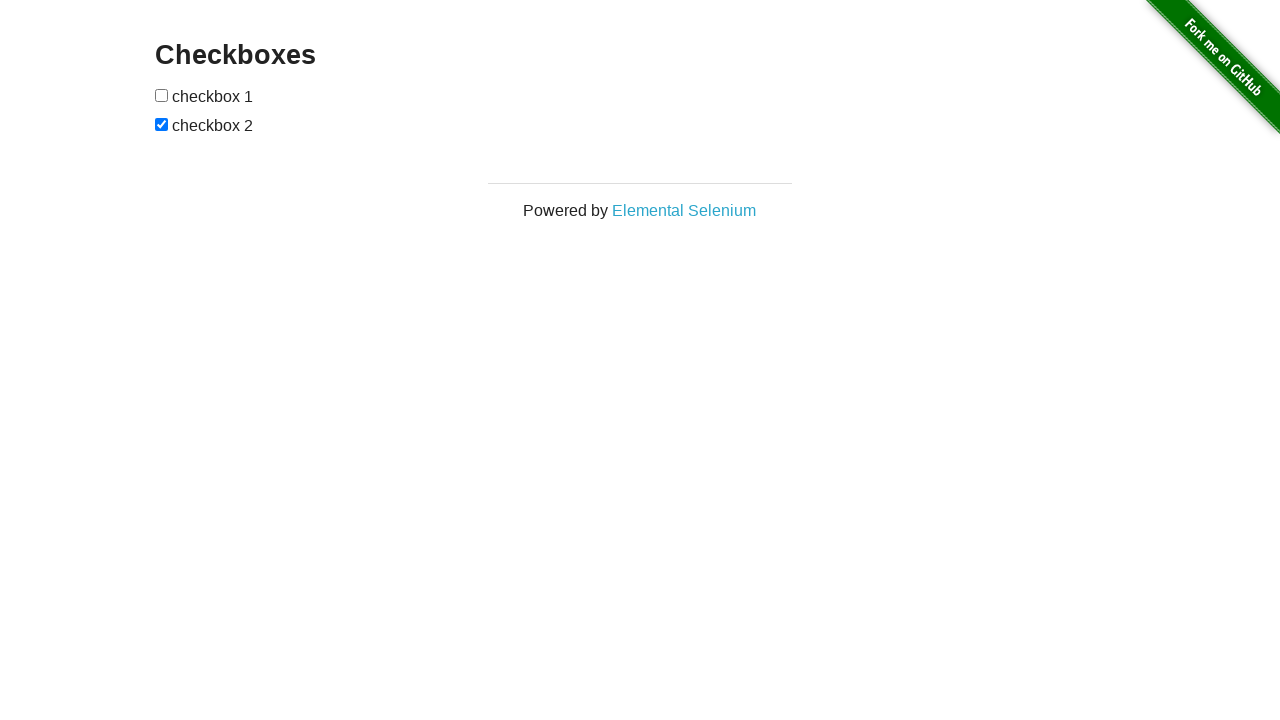

Checkboxes page loaded
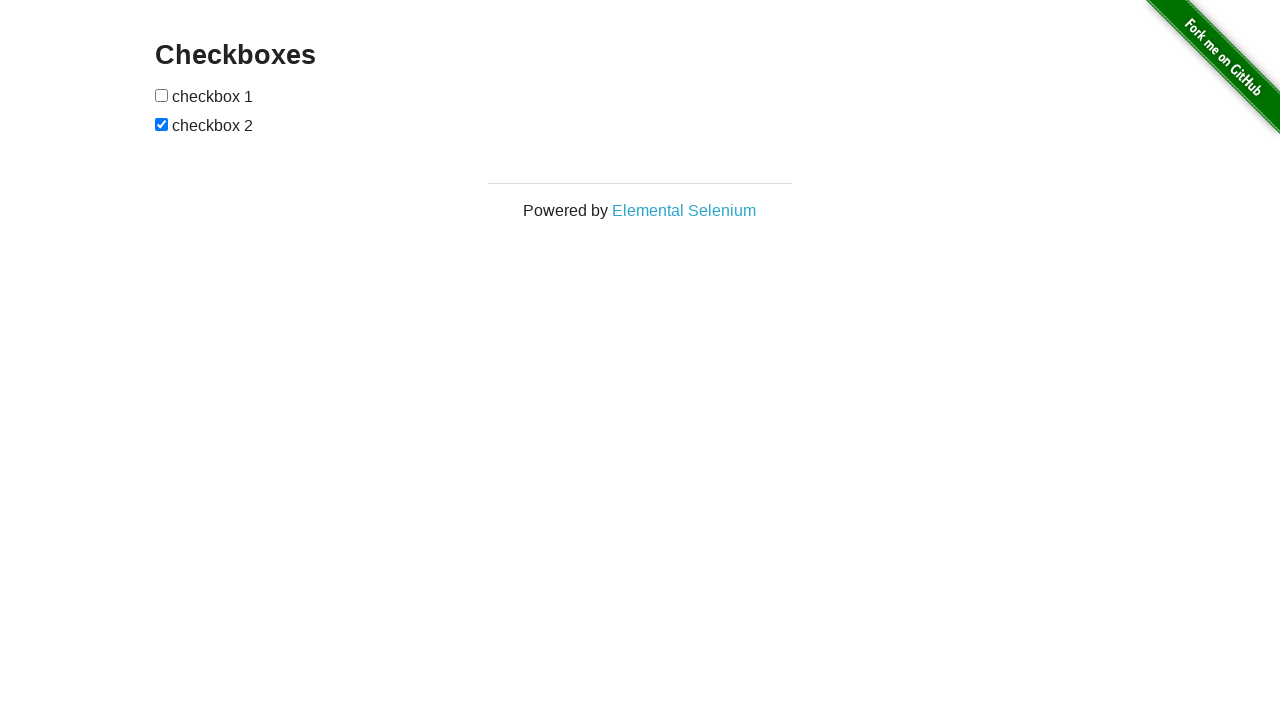

Located all checkbox elements
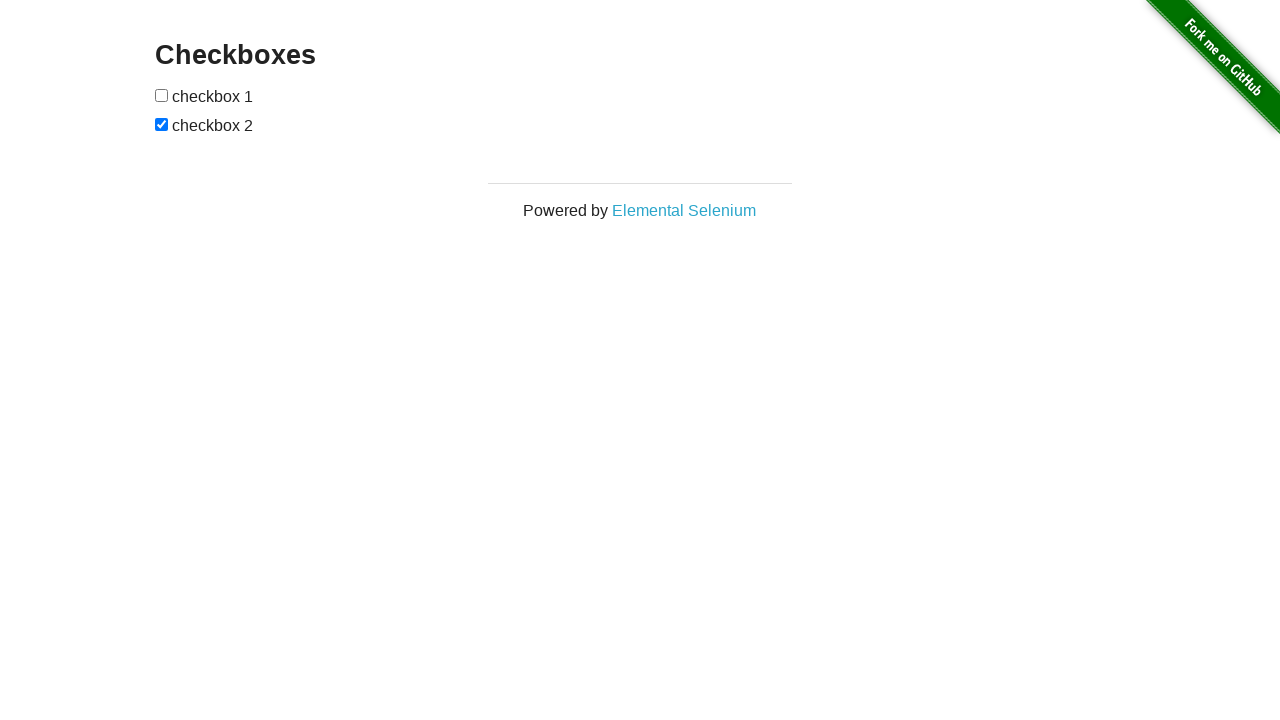

Found 2 checkboxes on the page
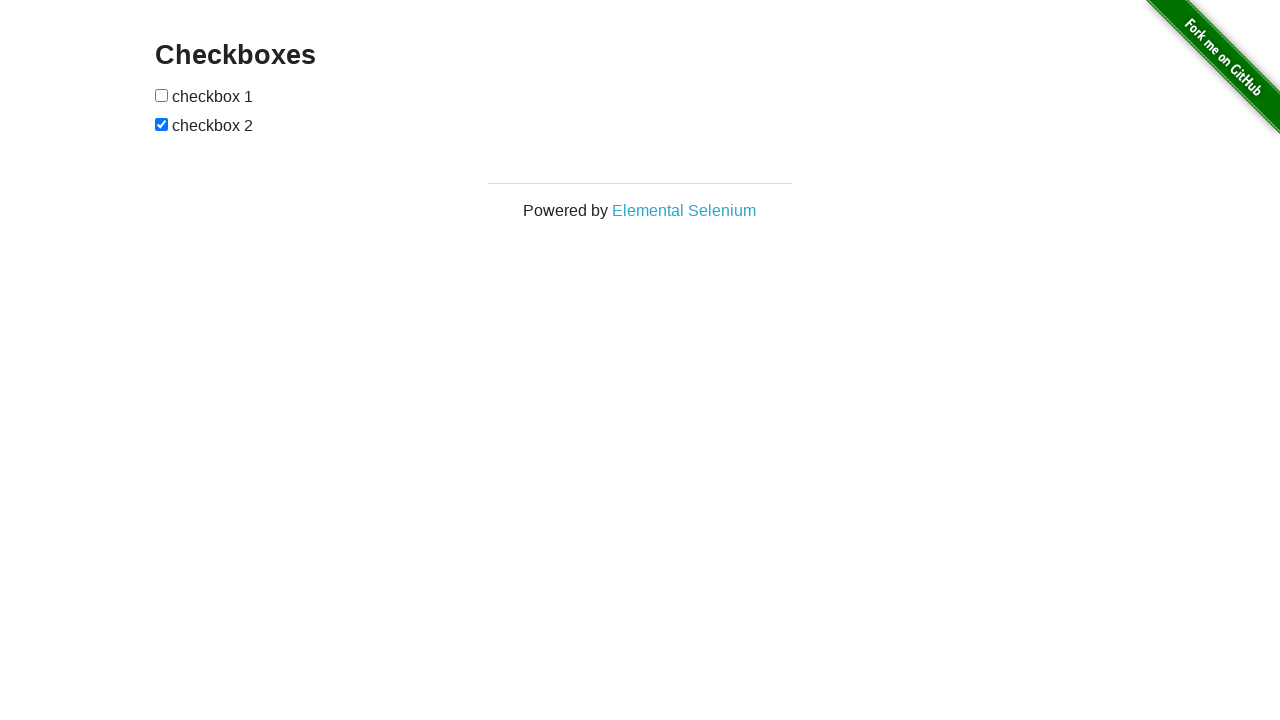

Toggled checkbox 1 at (162, 95) on input[type=checkbox] >> nth=0
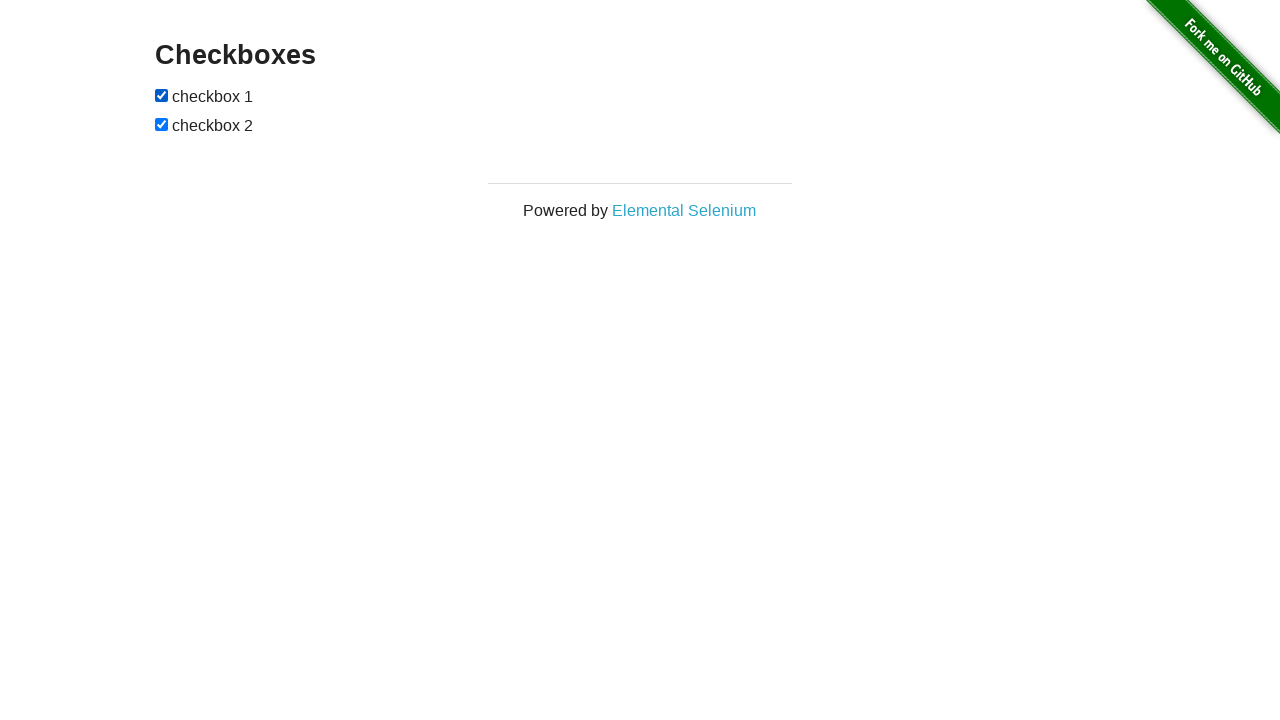

Toggled checkbox 2 at (162, 124) on input[type=checkbox] >> nth=1
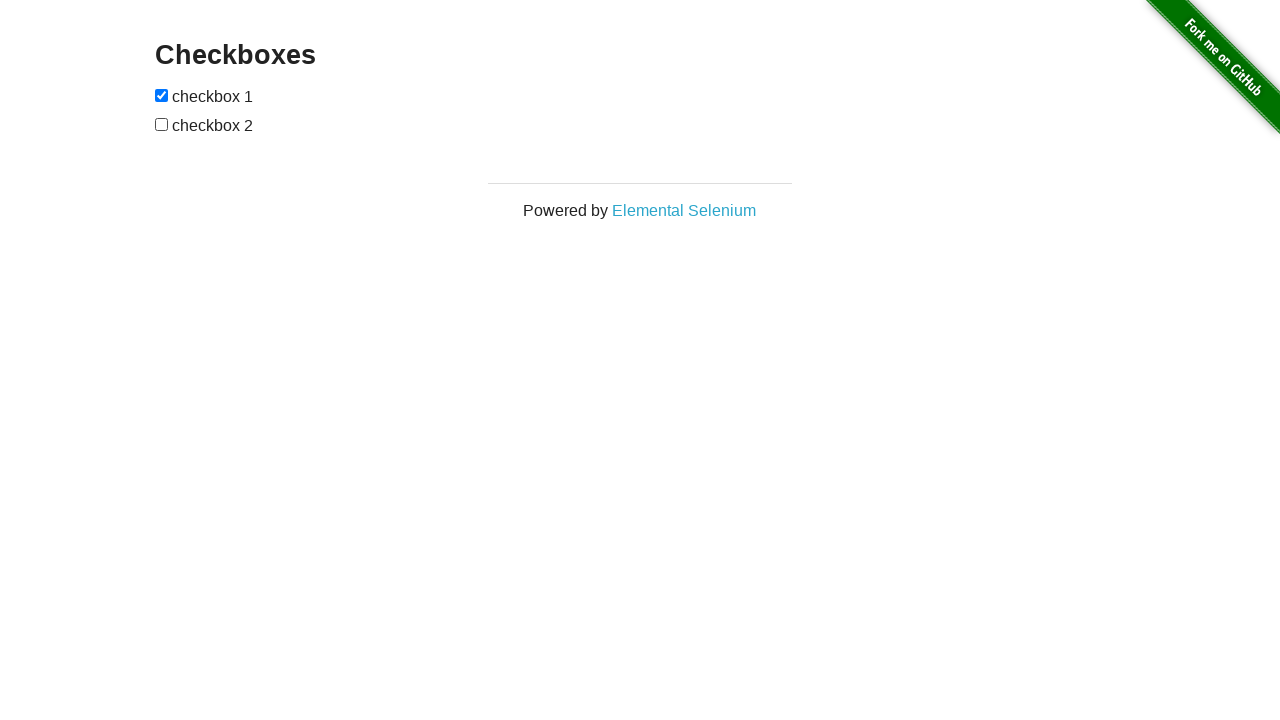

Verified first checkbox is checked
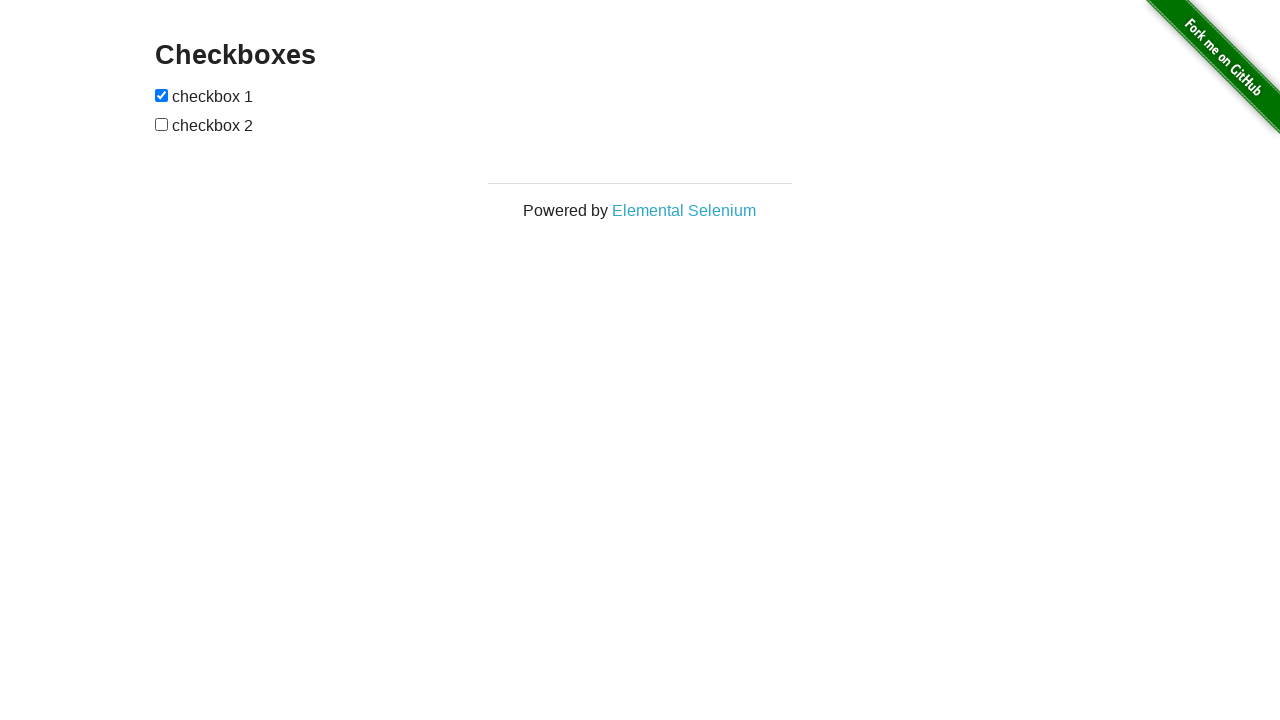

Verified second checkbox is unchecked
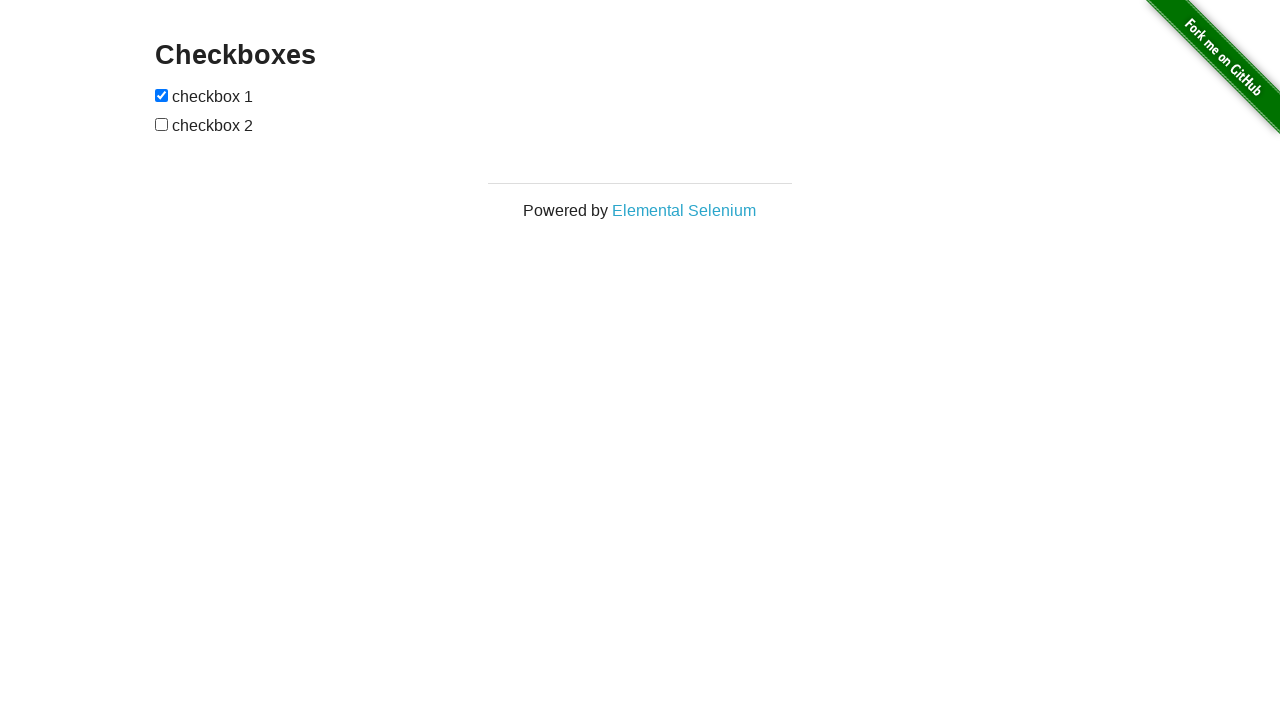

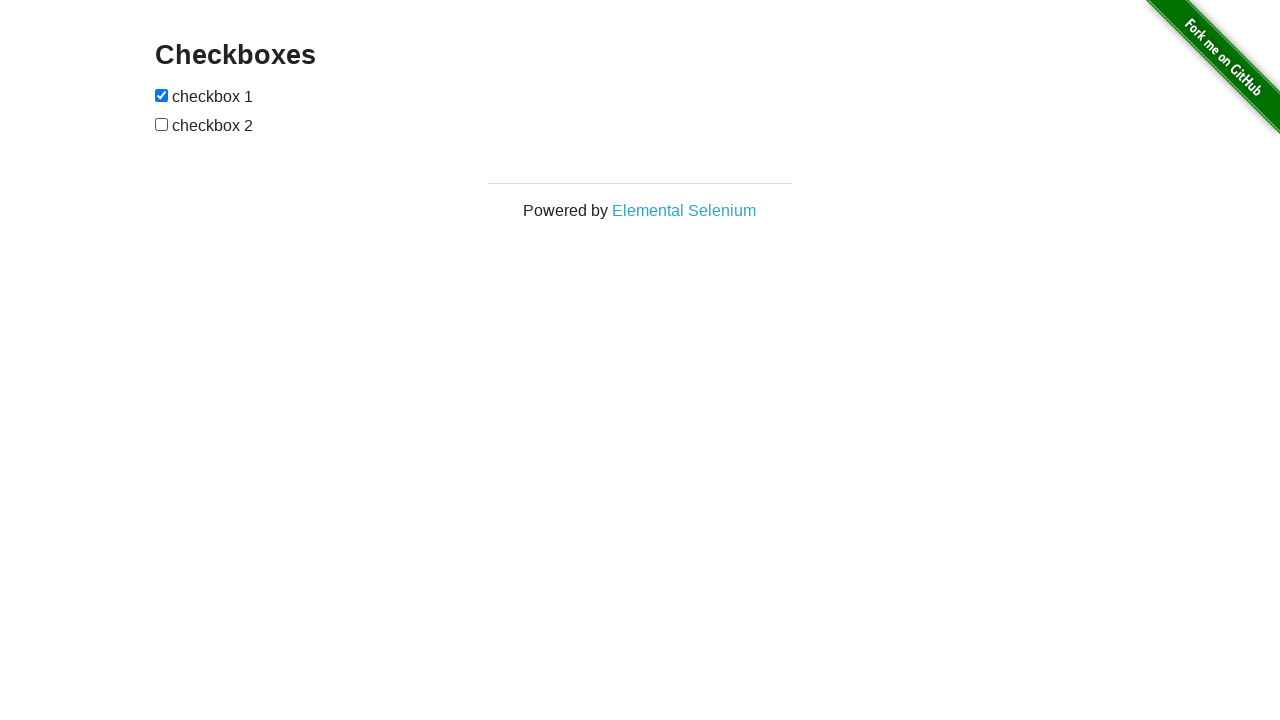